Tests that entered text is trimmed when editing a todo item

Starting URL: https://demo.playwright.dev/todomvc

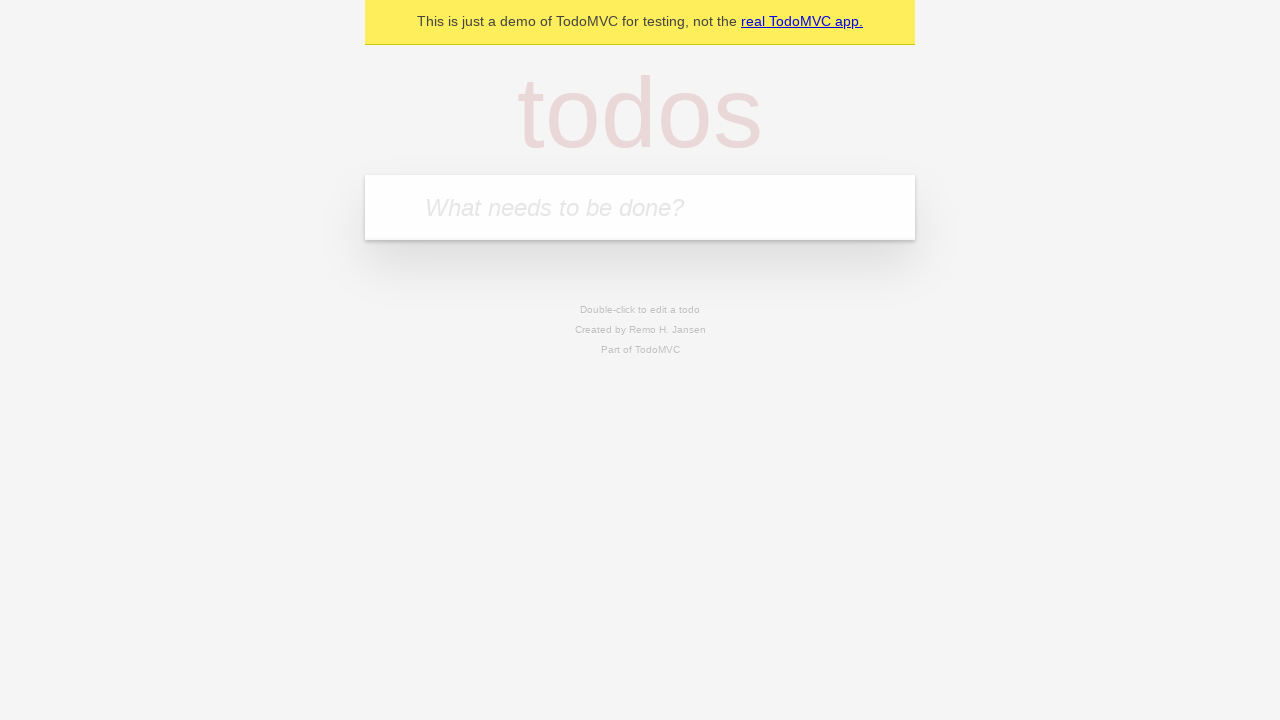

Filled input field with 'buy some cheese' on internal:attr=[placeholder="What needs to be done?"i]
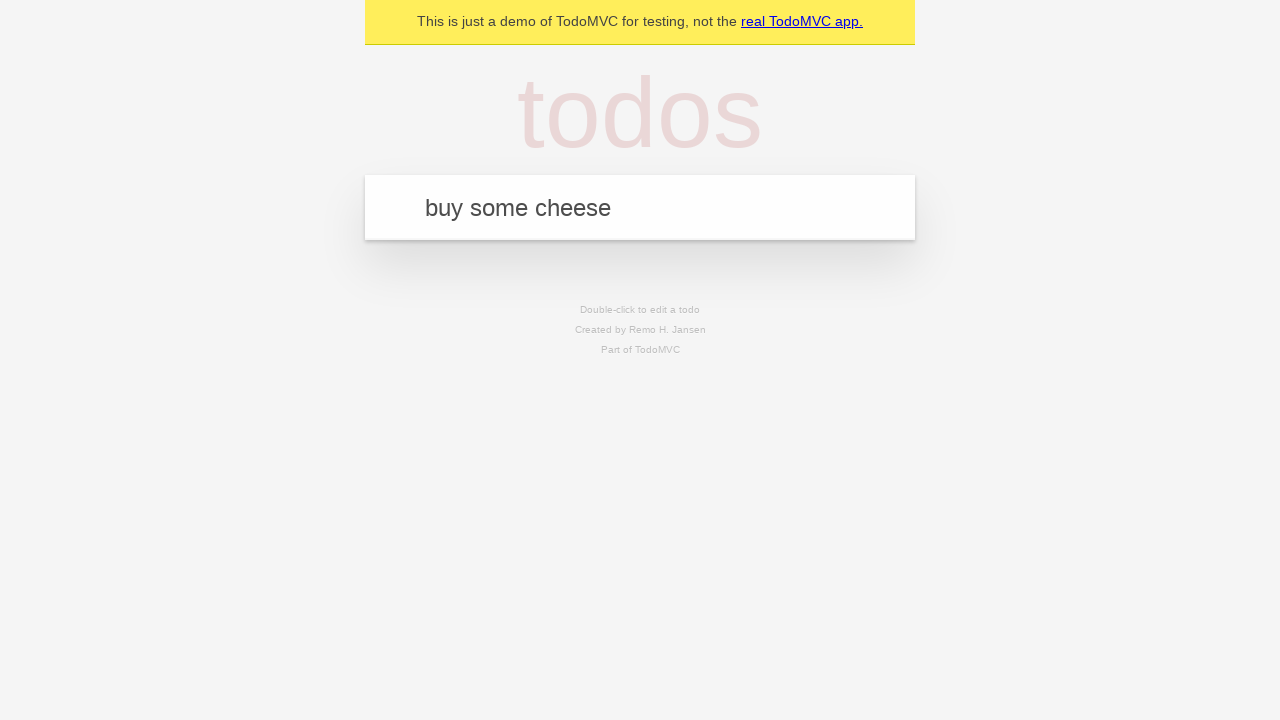

Pressed Enter to create first todo item on internal:attr=[placeholder="What needs to be done?"i]
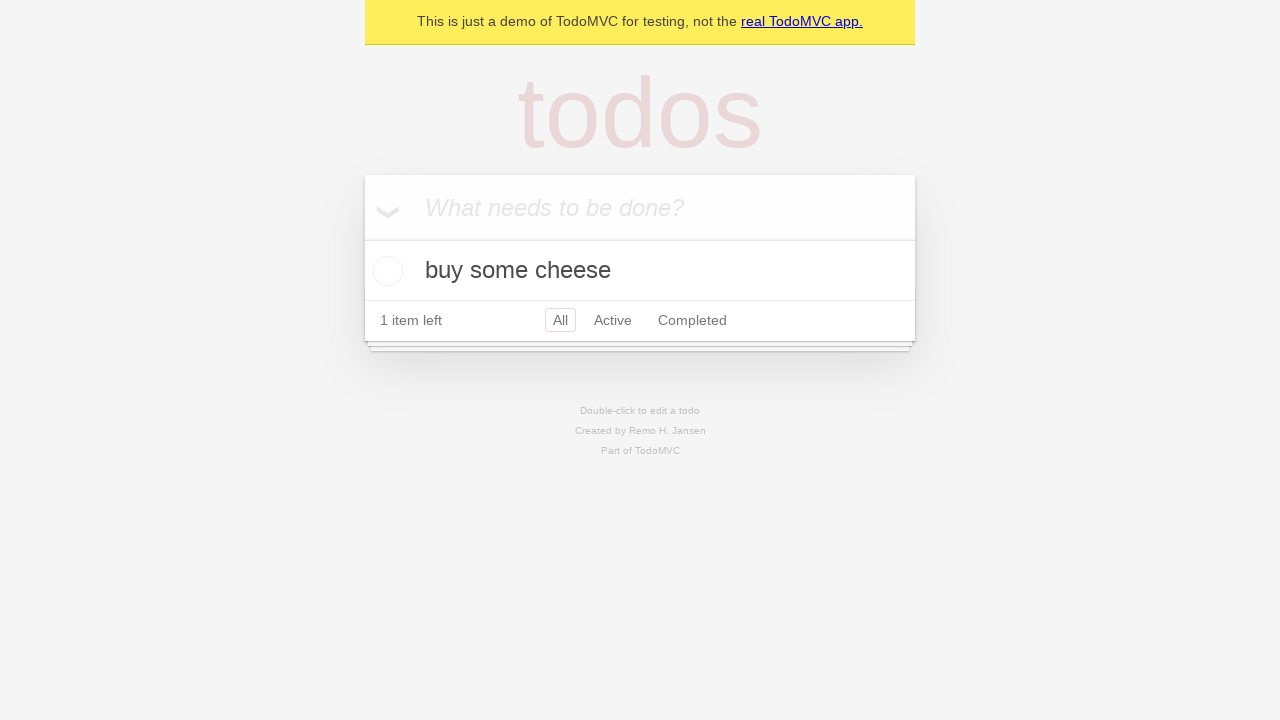

Filled input field with 'feed the cat' on internal:attr=[placeholder="What needs to be done?"i]
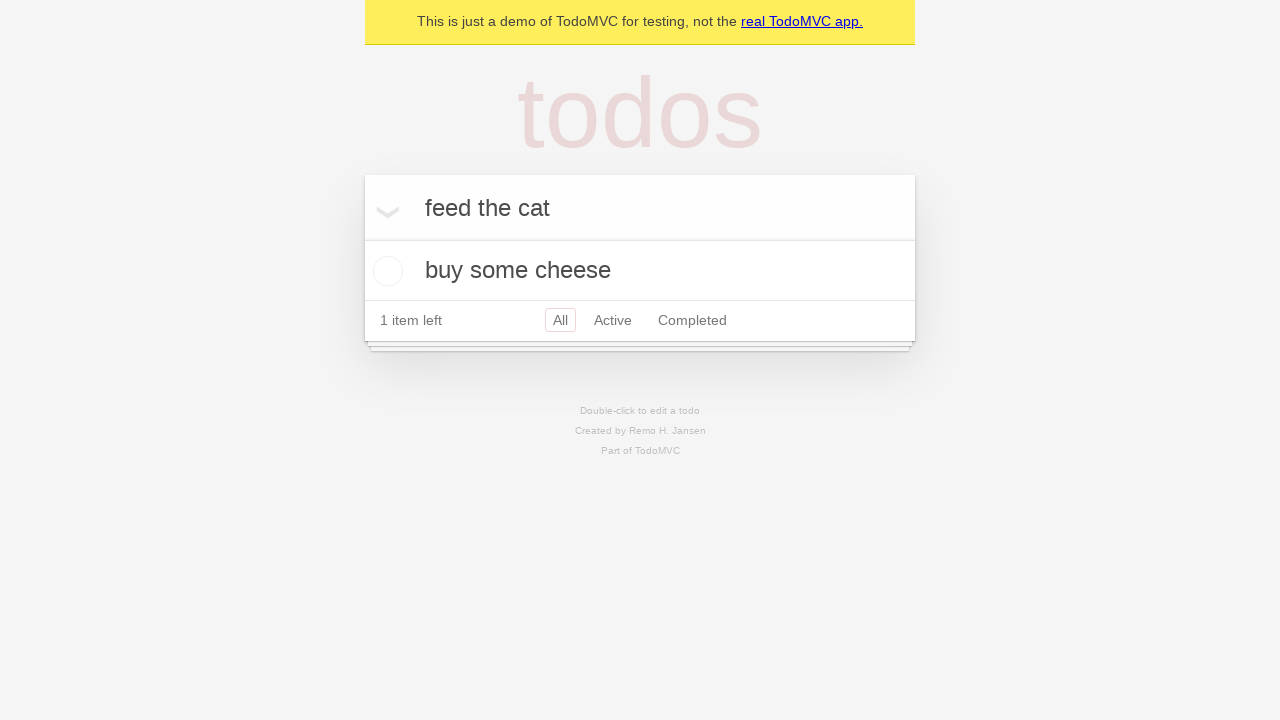

Pressed Enter to create second todo item on internal:attr=[placeholder="What needs to be done?"i]
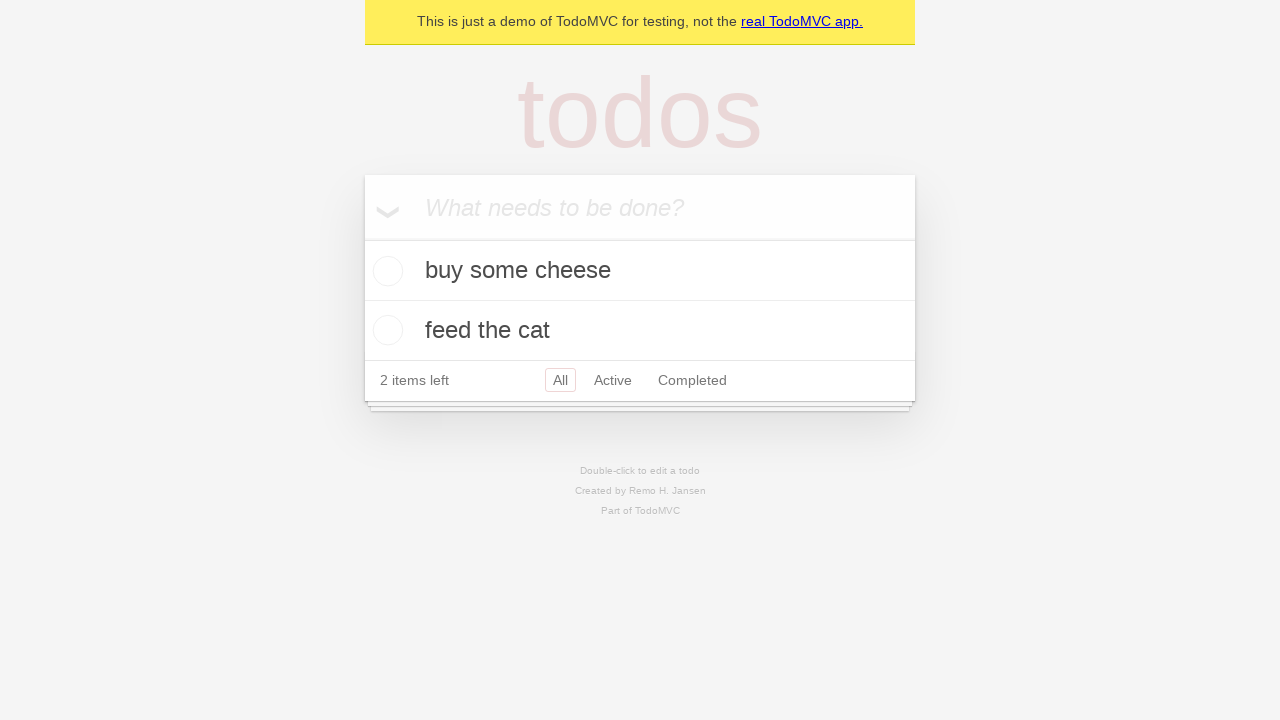

Filled input field with 'book a doctors appointment' on internal:attr=[placeholder="What needs to be done?"i]
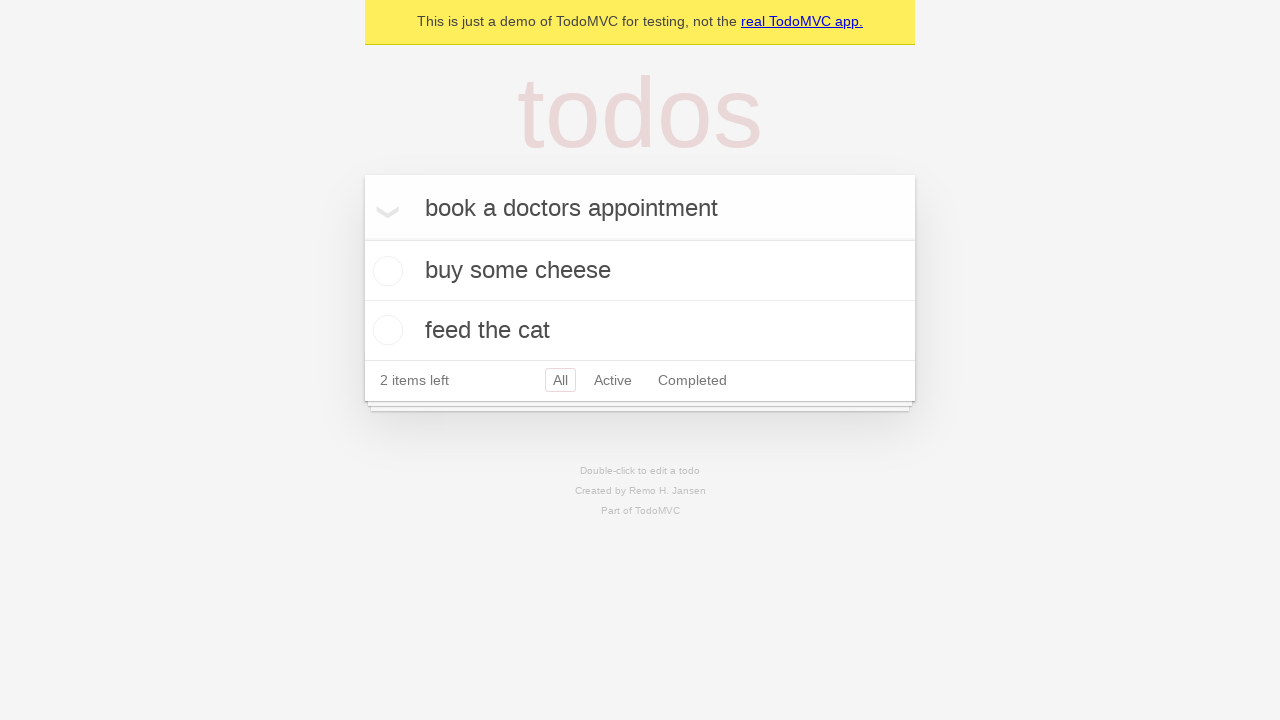

Pressed Enter to create third todo item on internal:attr=[placeholder="What needs to be done?"i]
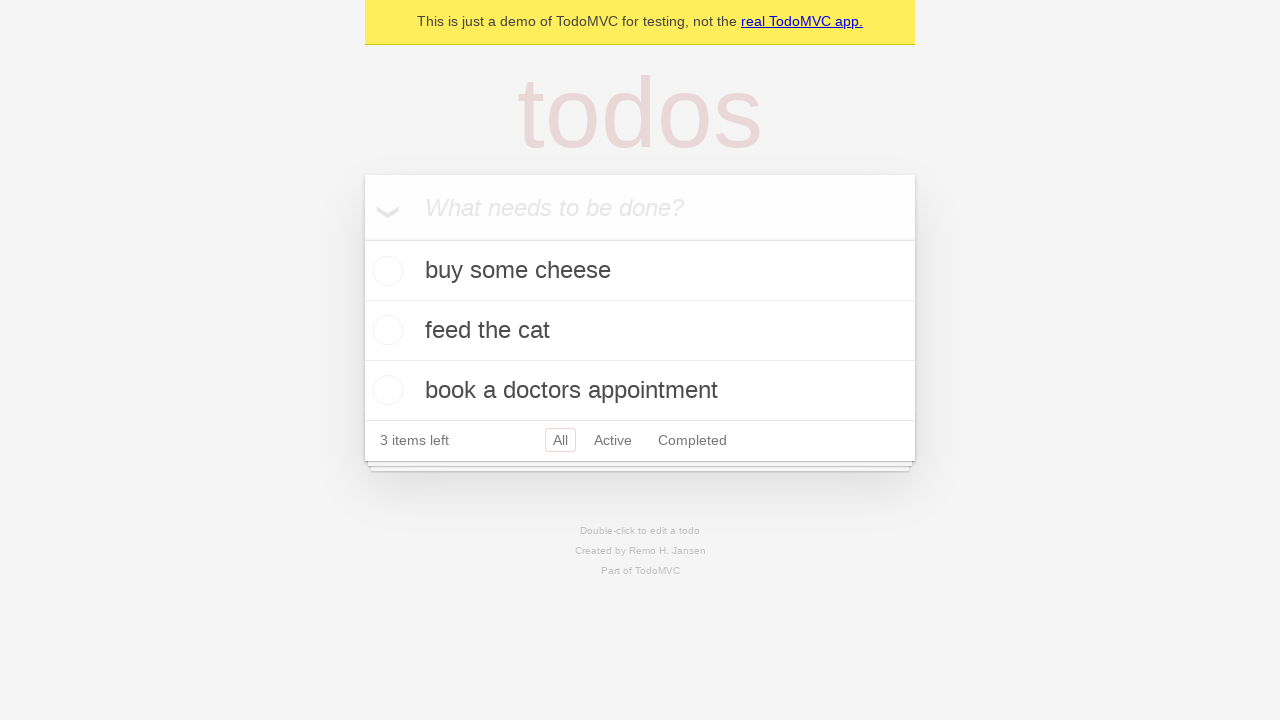

Double-clicked second todo item to enter edit mode at (640, 331) on internal:testid=[data-testid="todo-item"s] >> nth=1
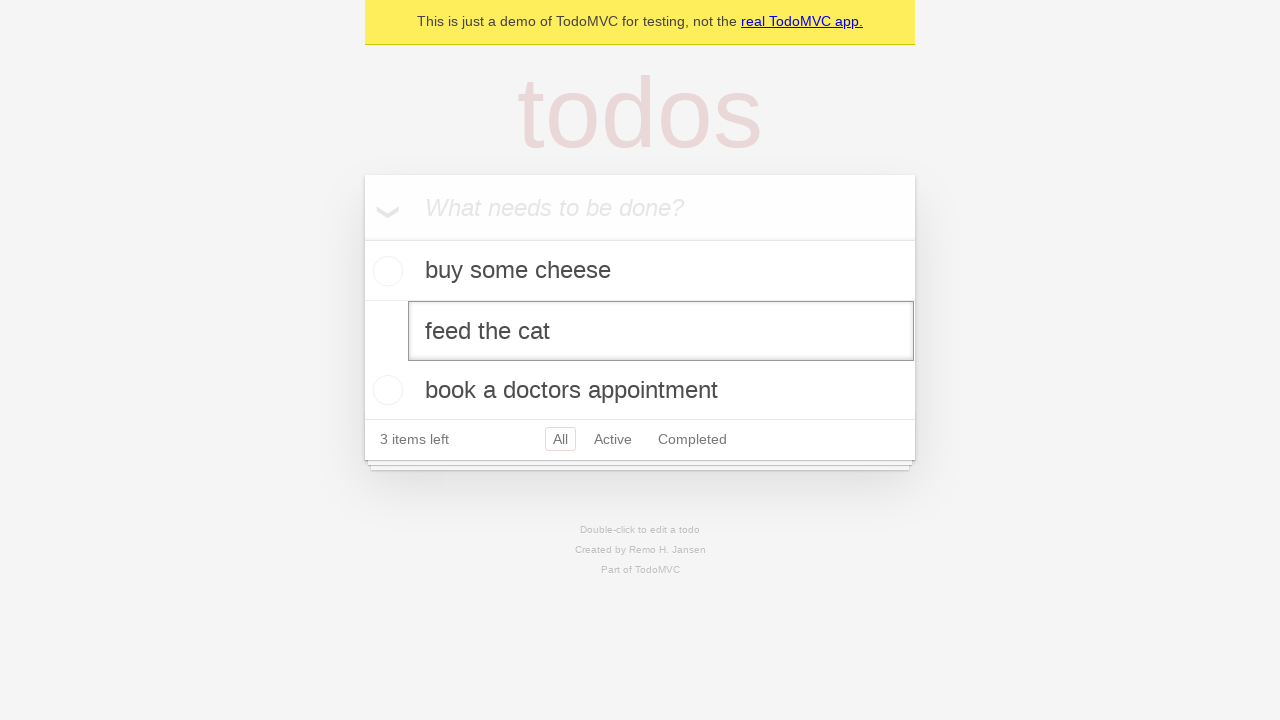

Filled edit textbox with text containing leading and trailing spaces on internal:testid=[data-testid="todo-item"s] >> nth=1 >> internal:role=textbox[nam
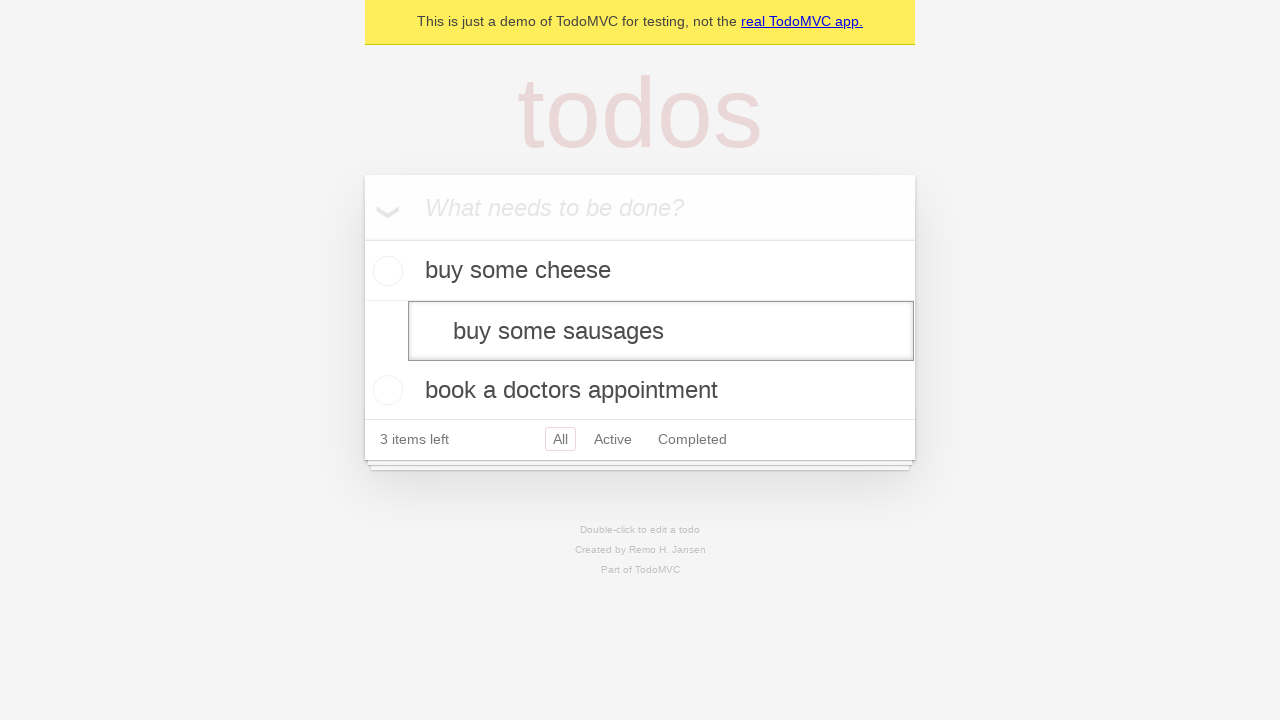

Pressed Enter to save edited todo item with trimmed text on internal:testid=[data-testid="todo-item"s] >> nth=1 >> internal:role=textbox[nam
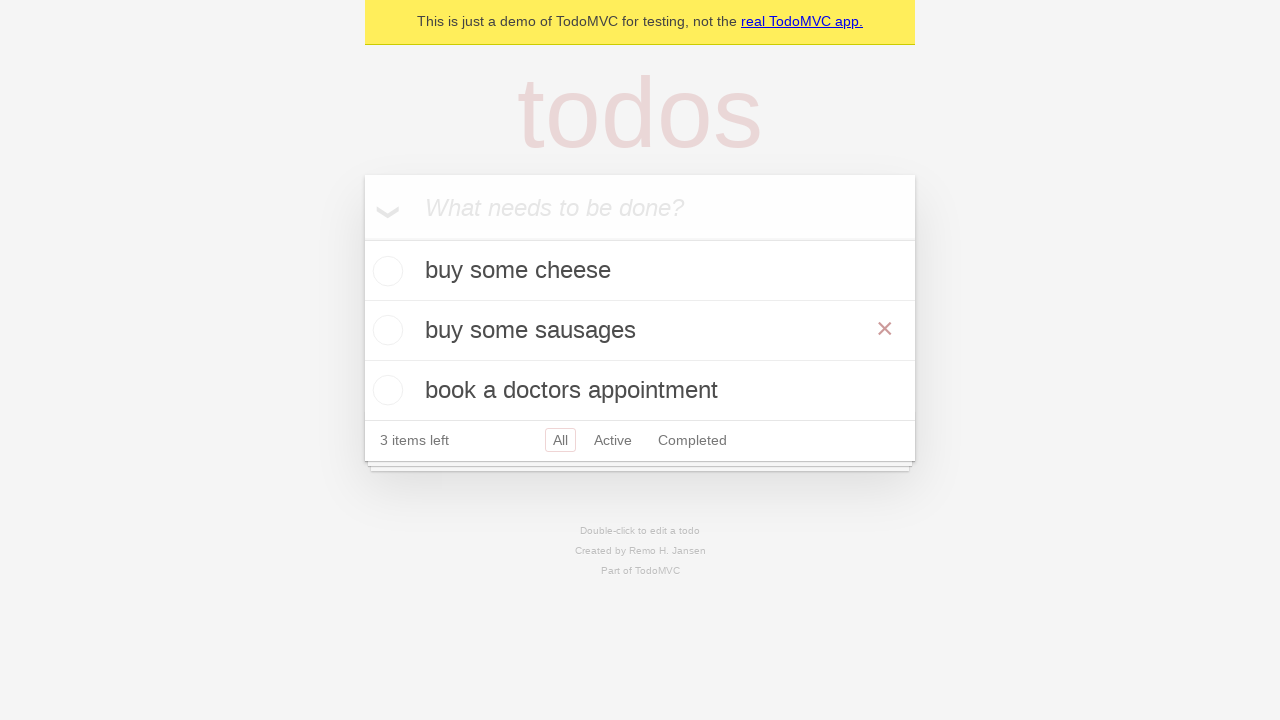

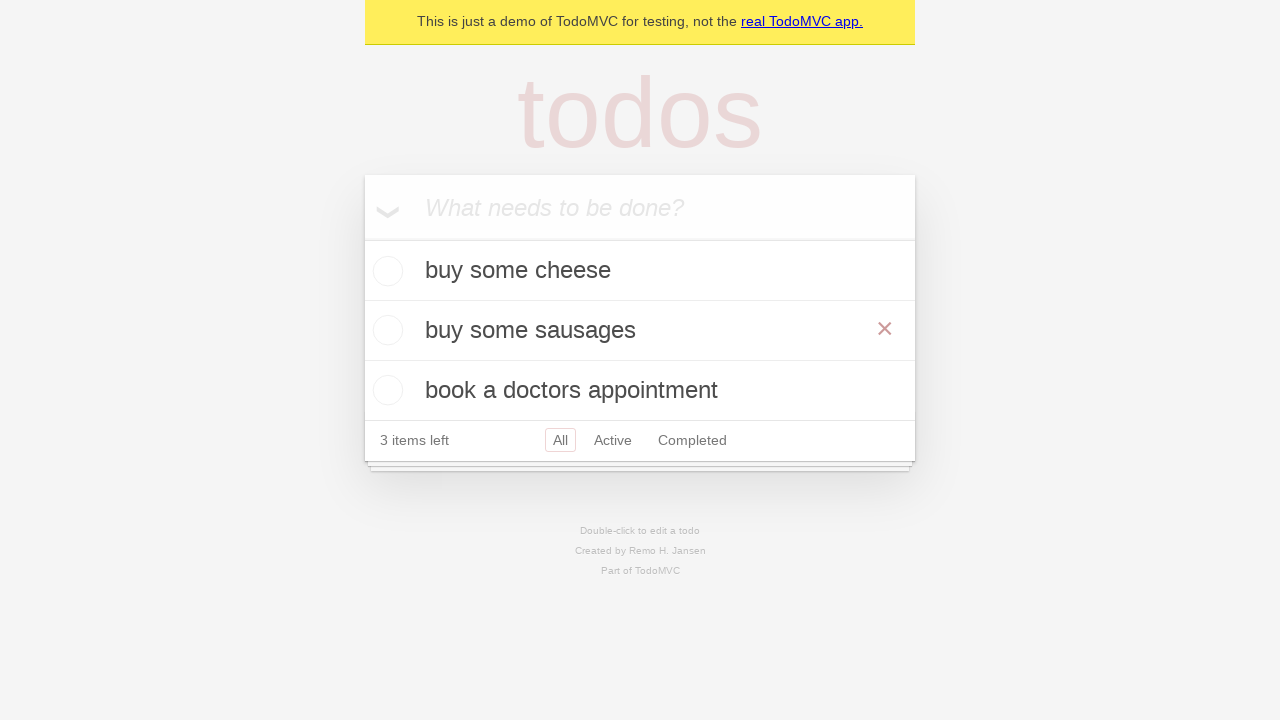